Fills the autocomplete field with a country name

Starting URL: https://rahulshettyacademy.com/AutomationPractice/

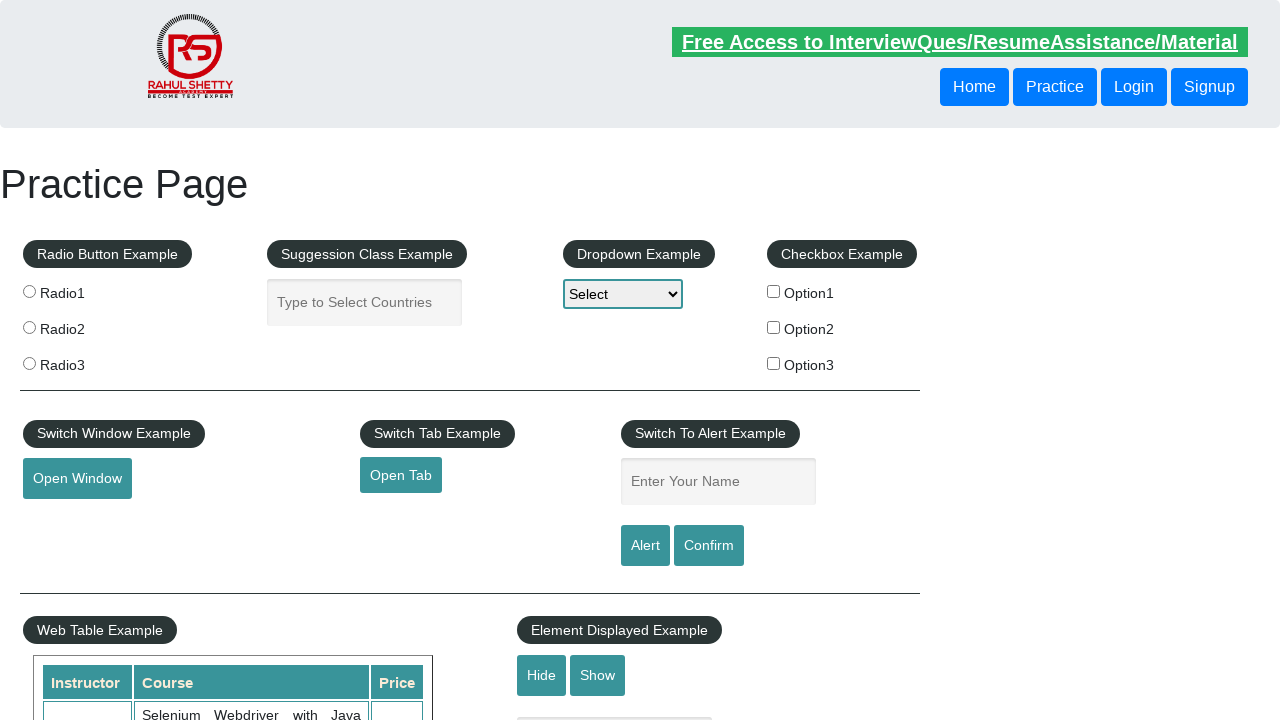

Filled autocomplete field with 'INDIA' on input#autocomplete
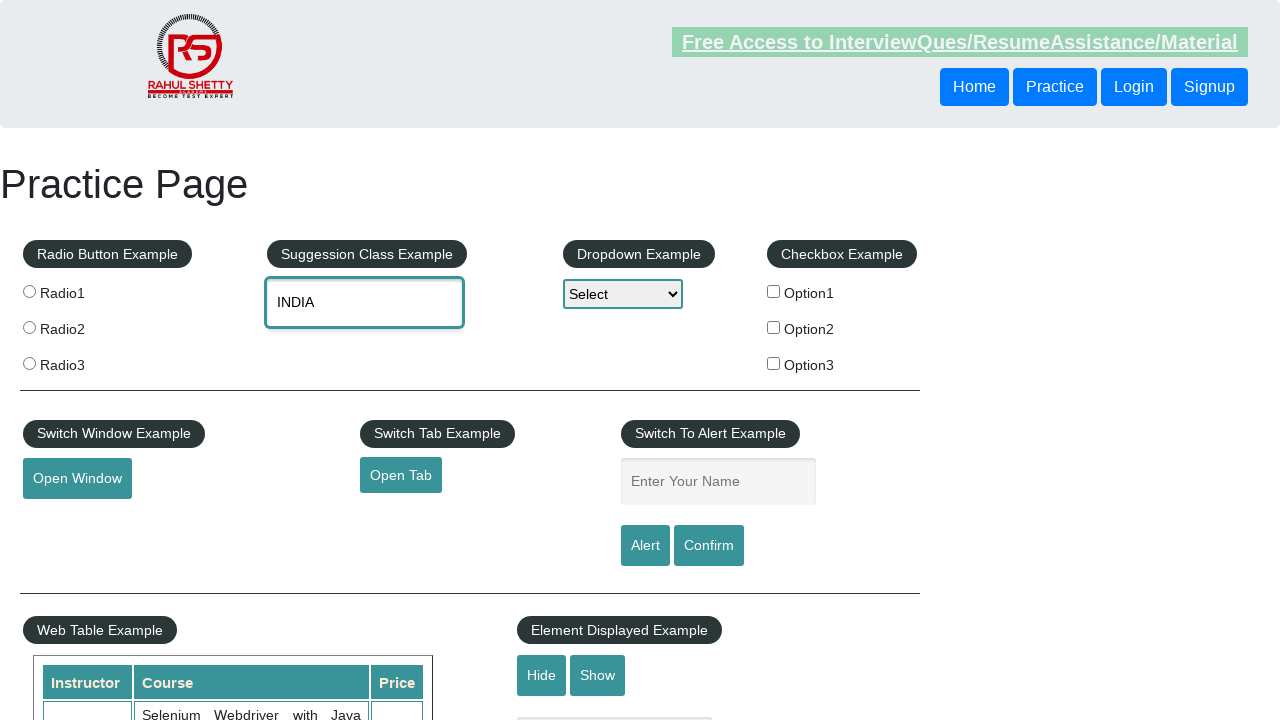

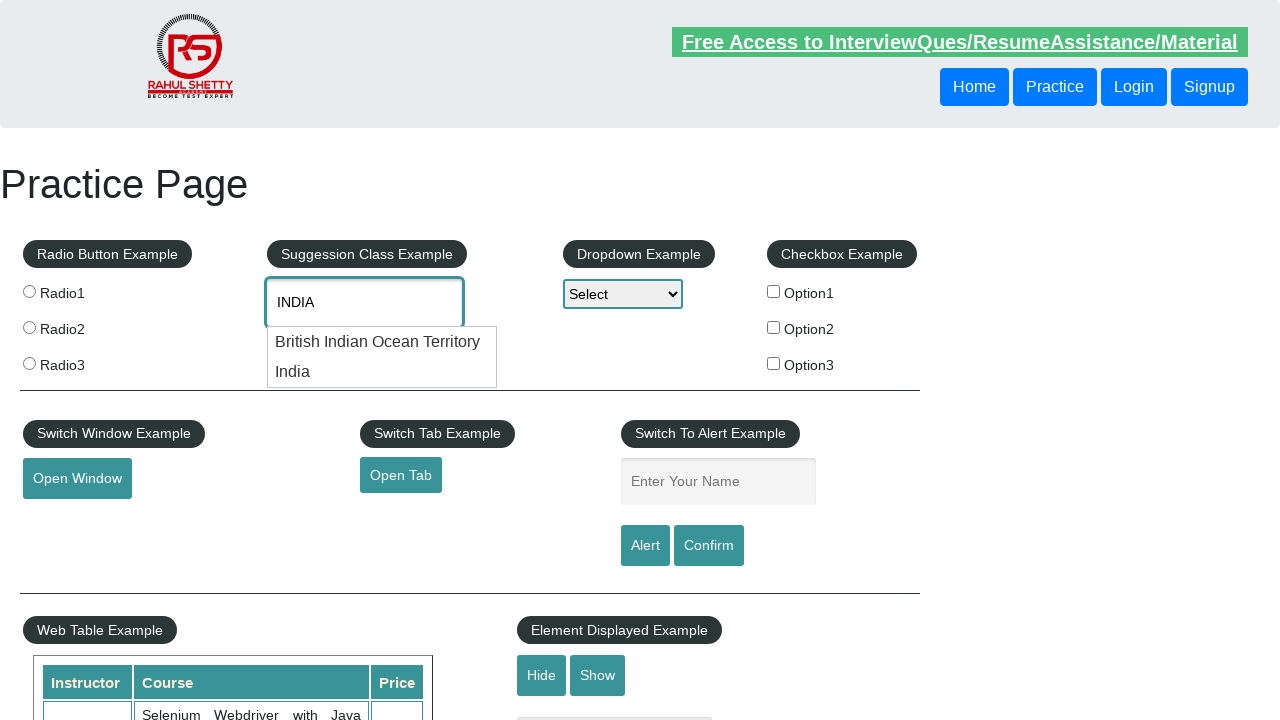